Tests radio button selection functionality by clicking through low, normal, and high priority options in sequence

Starting URL: https://automationtesting.co.uk/dropdown.html

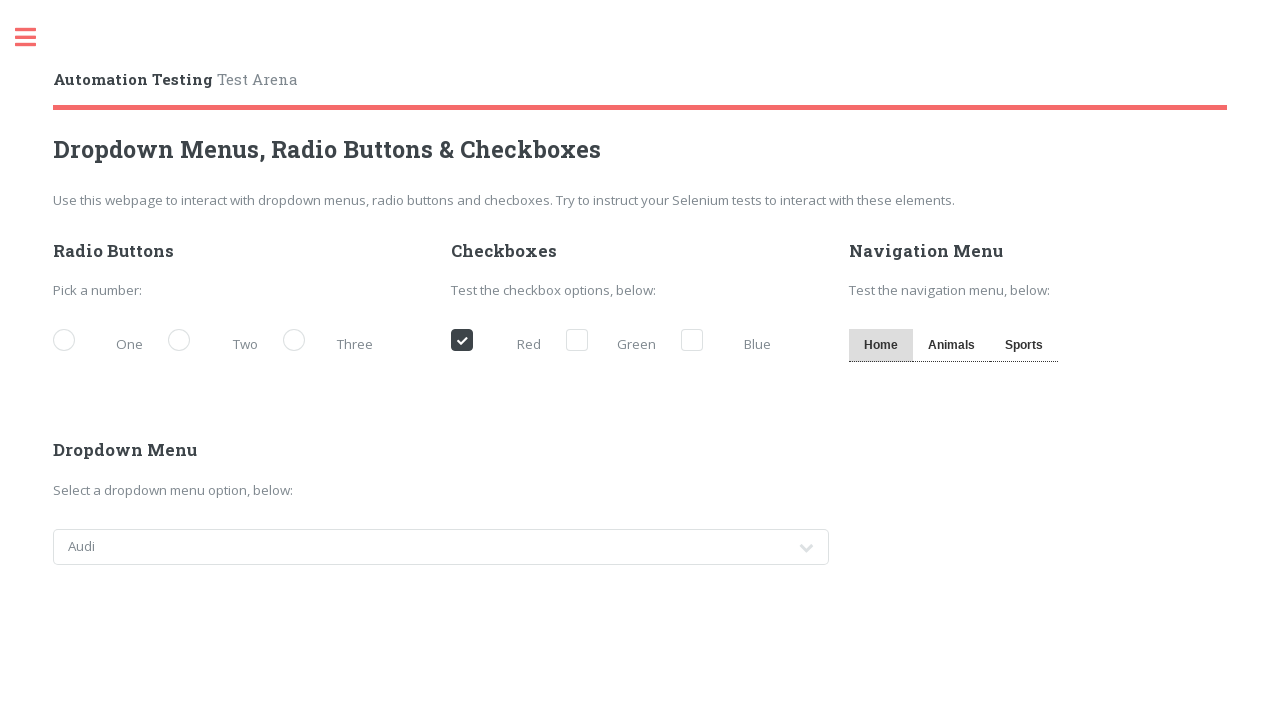

Clicked low priority radio button at (103, 342) on [for='demo-priority-low']
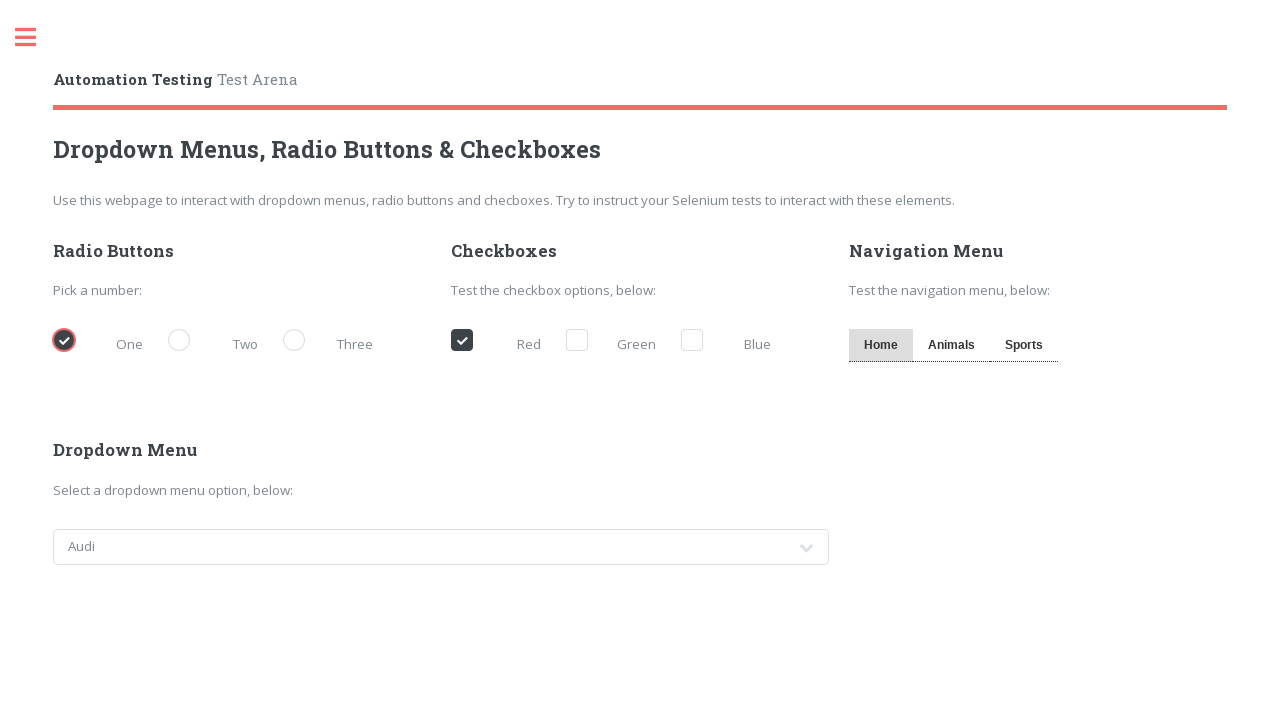

Clicked normal priority radio button at (218, 342) on [for='demo-priority-normal']
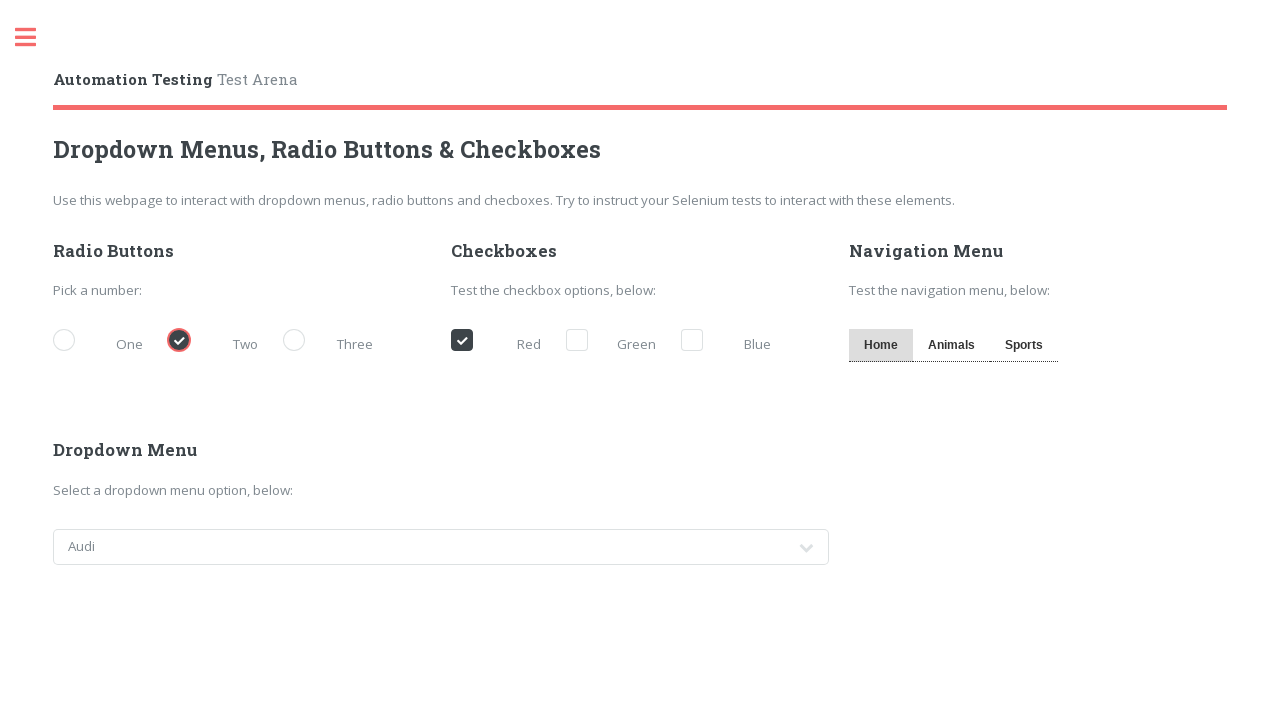

Clicked high priority radio button at (333, 342) on [for='demo-priority-high']
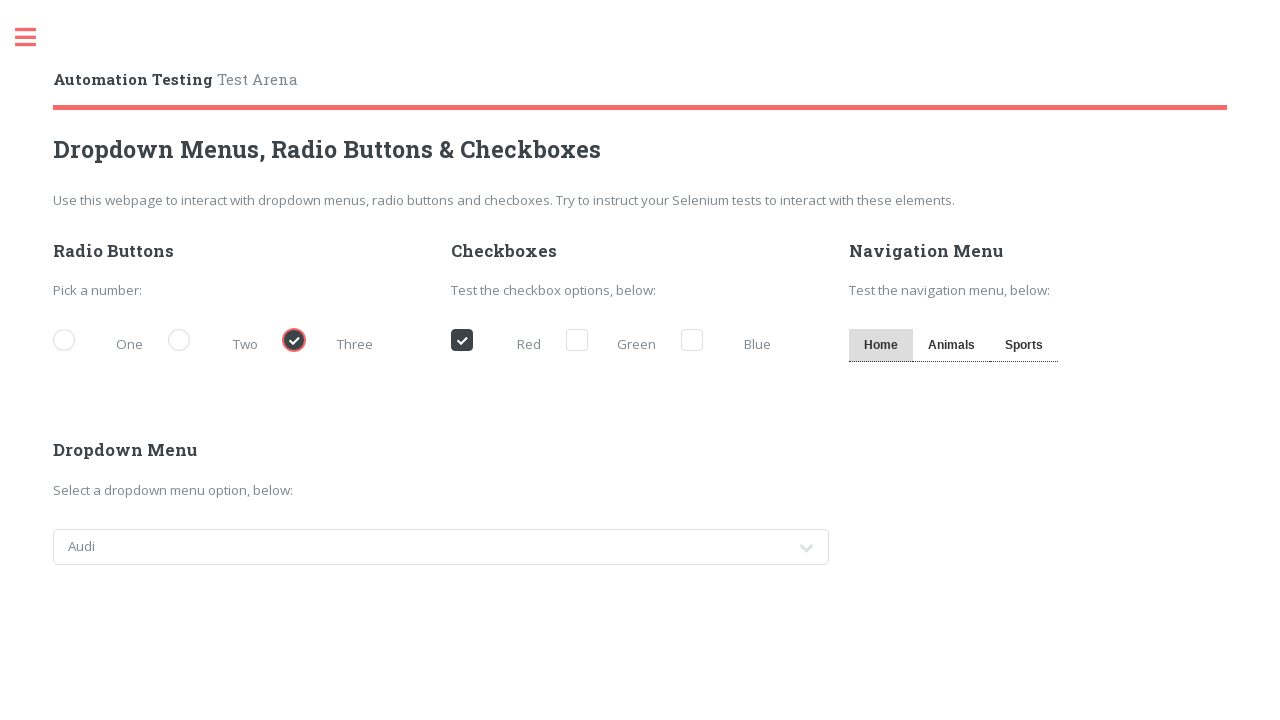

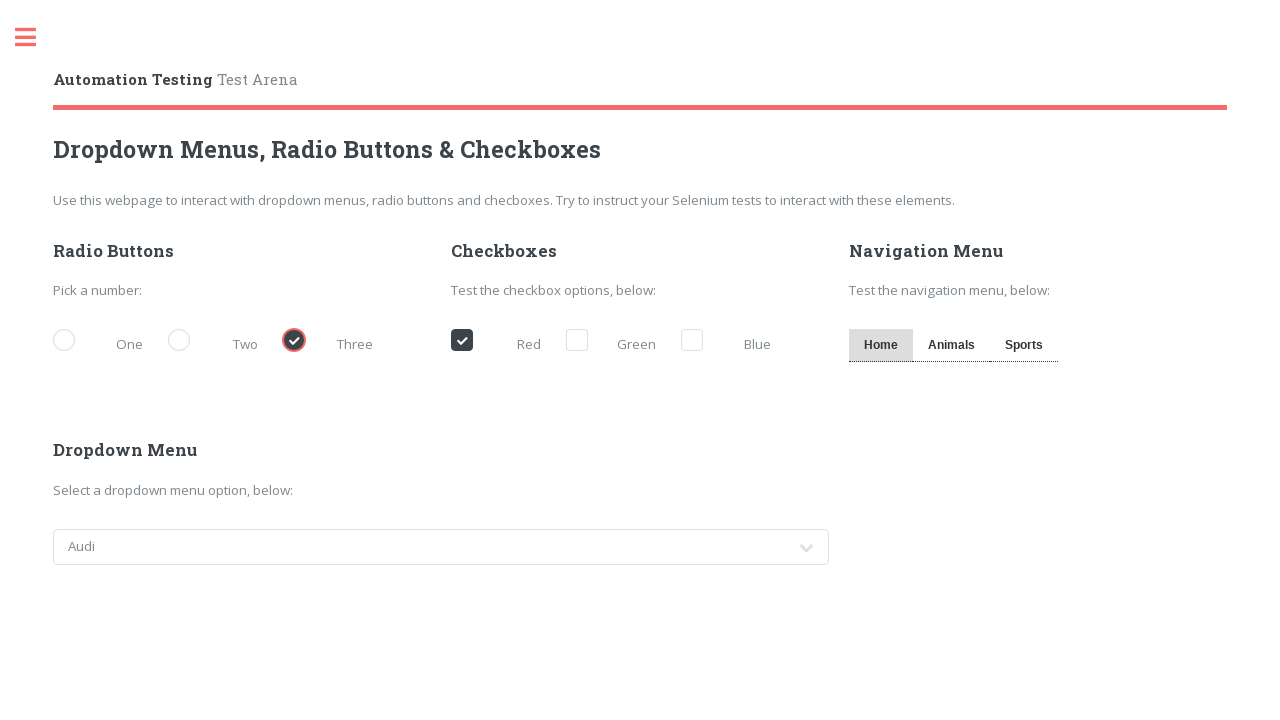